Tests that the text input field is cleared after adding a todo item

Starting URL: https://example.cypress.io/todo#/

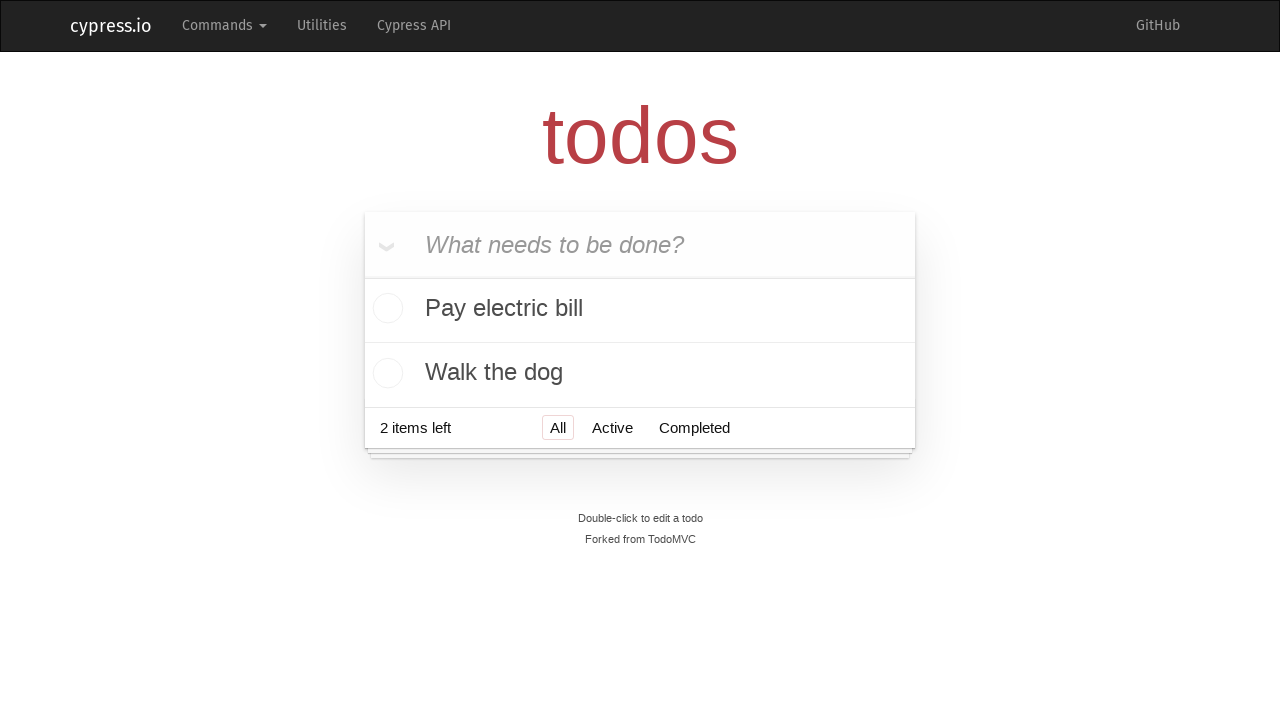

Filled todo input field with 'buy some cheese' on internal:attr=[placeholder="What needs to be done?"i]
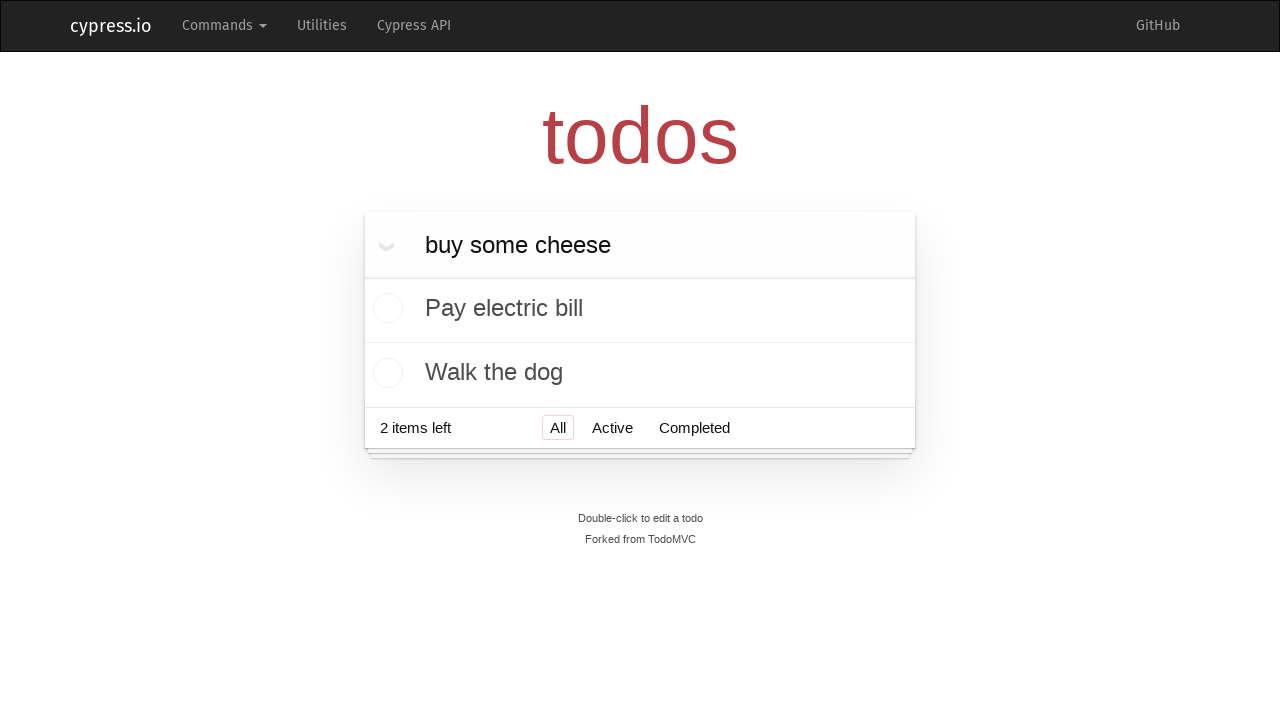

Pressed Enter to add todo item on internal:attr=[placeholder="What needs to be done?"i]
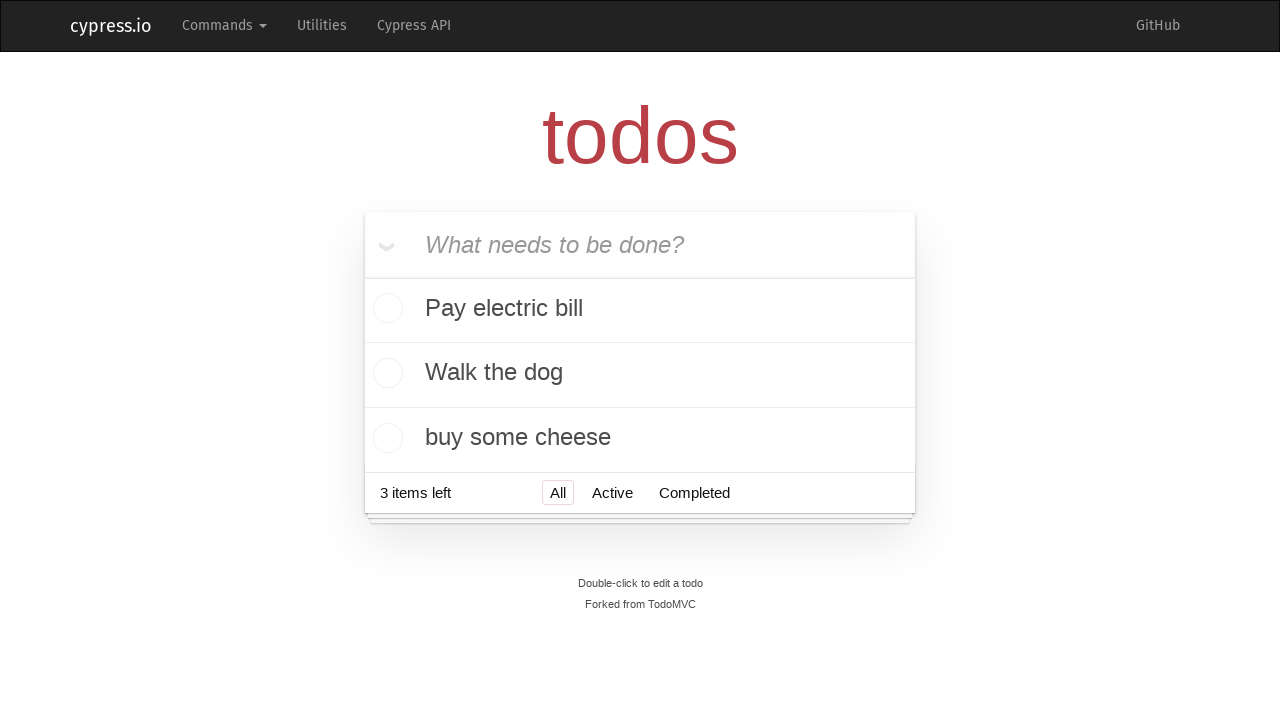

Todo item 'buy some cheese' appeared on the page
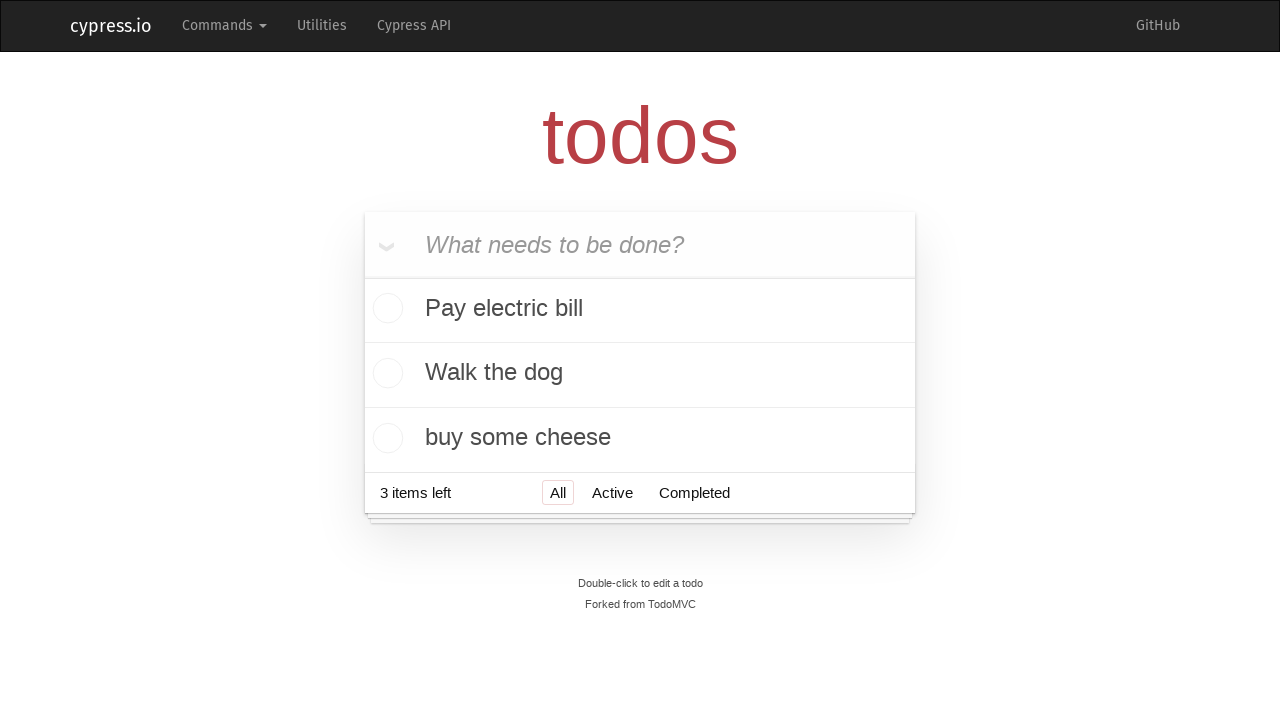

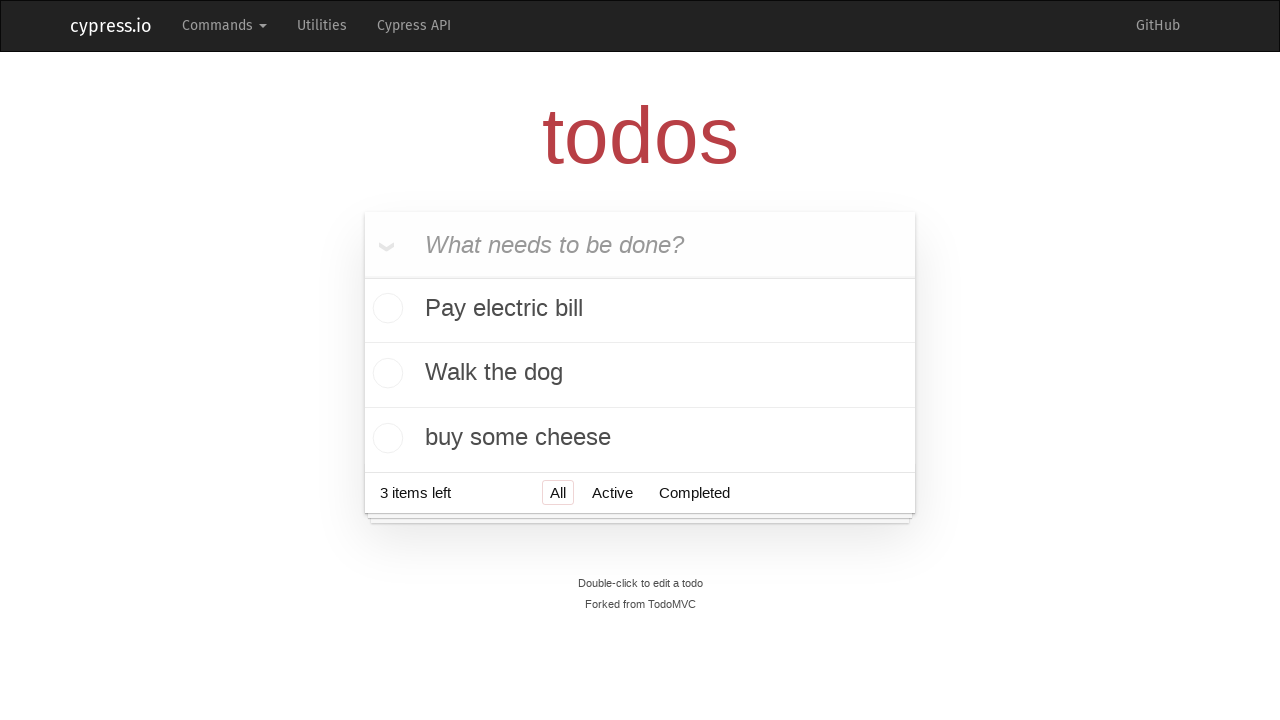